Verifies the initial state of a feedback form page - checking that text fields are empty, checkboxes are unchecked, default radio button is selected, and the send button has correct styling (blue background with white text).

Starting URL: https://acctabootcamp.github.io/site/tasks/provide_feedback

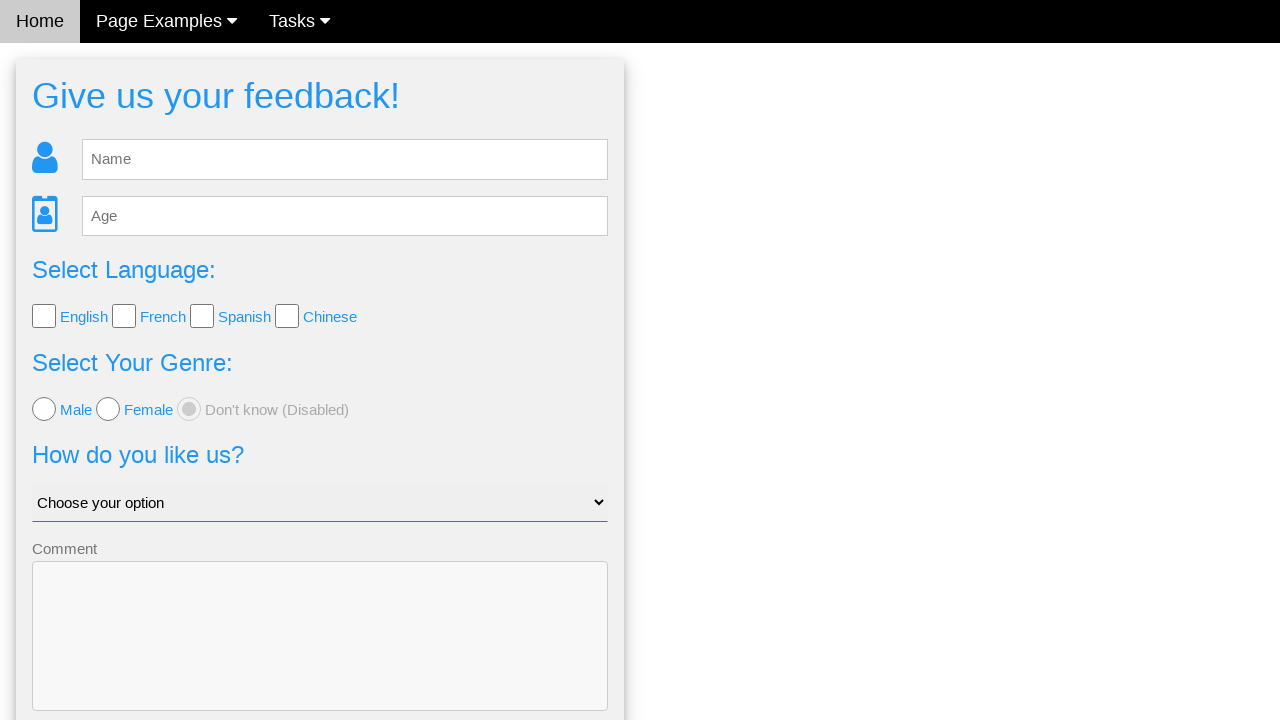

Waited for text input fields to load
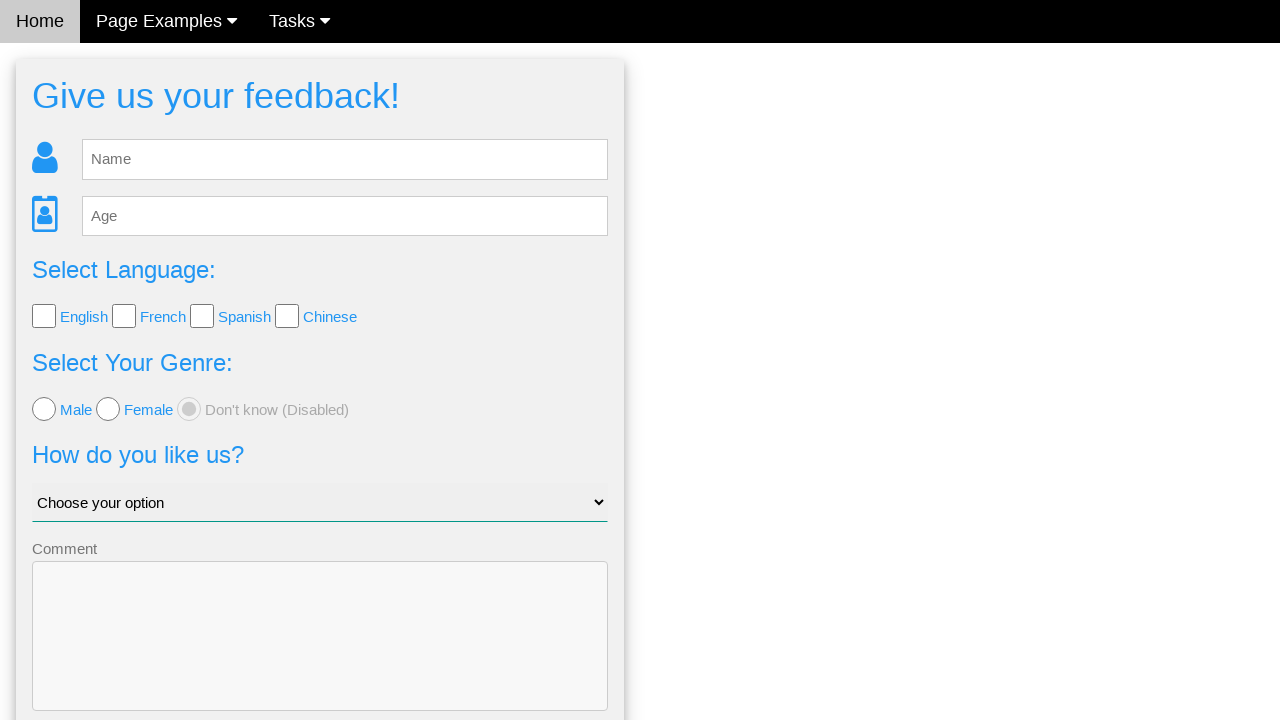

Located all text input fields
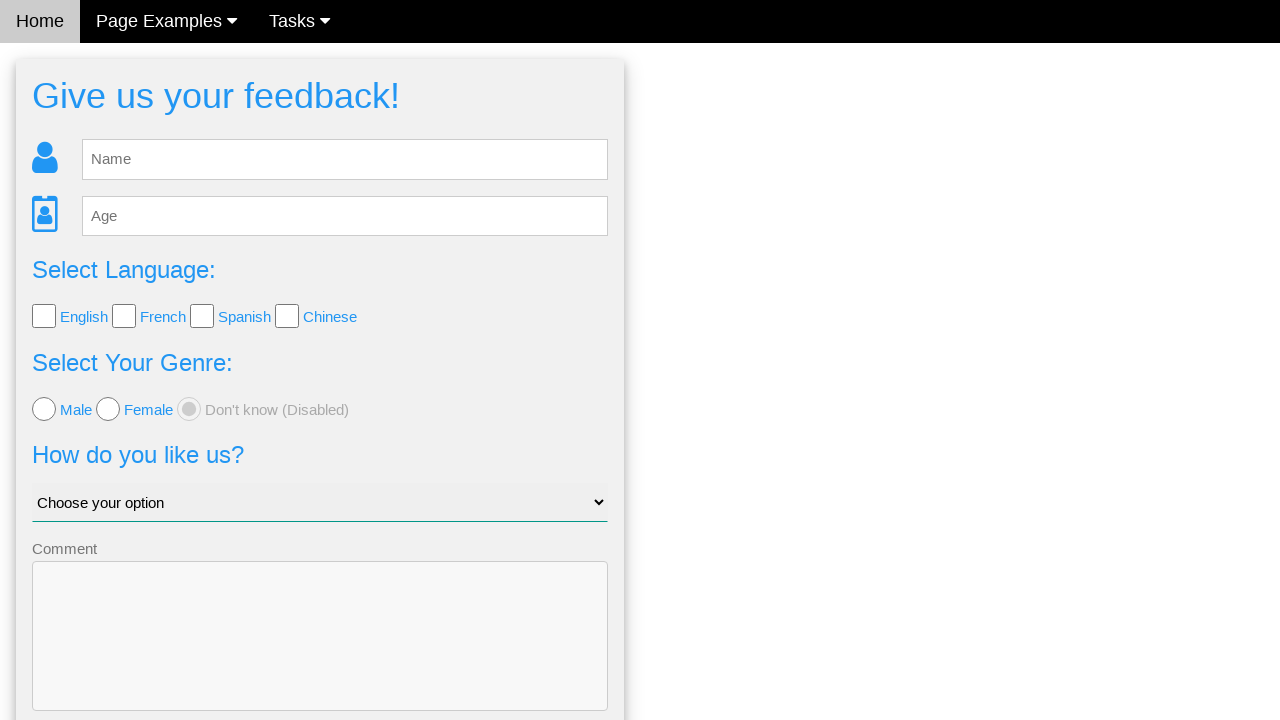

Verified text input field is empty
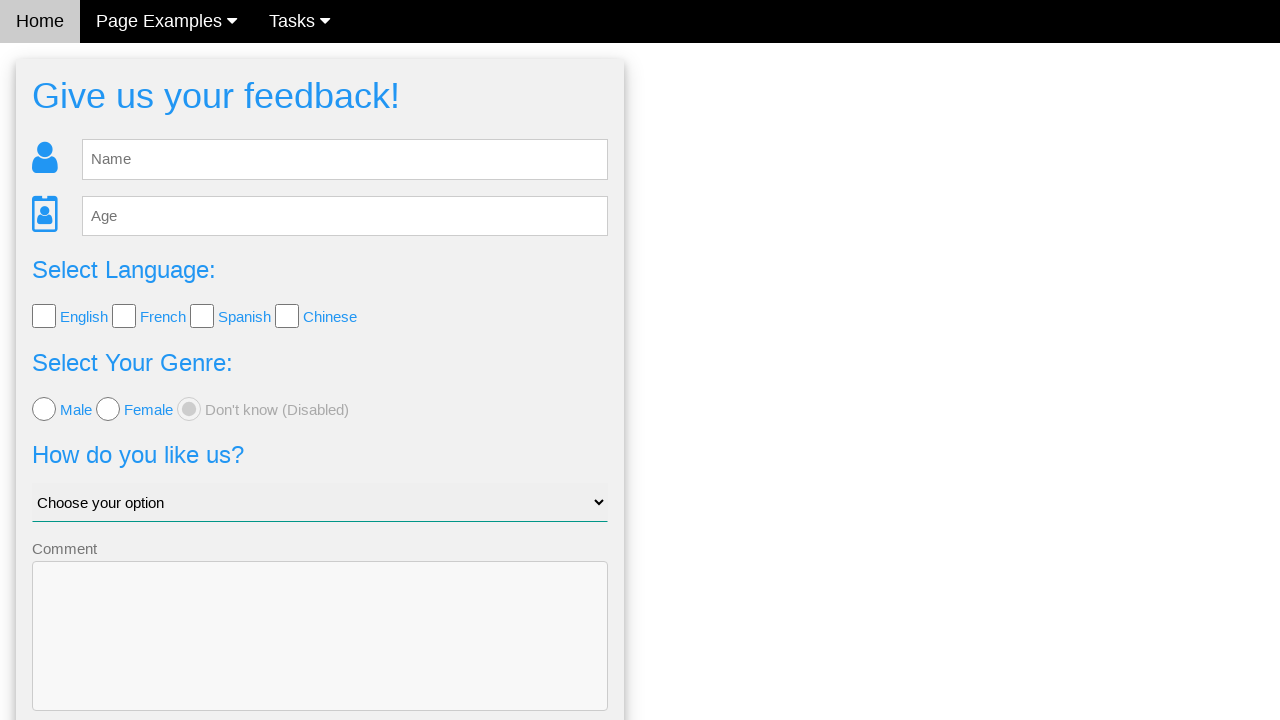

Located all checkboxes
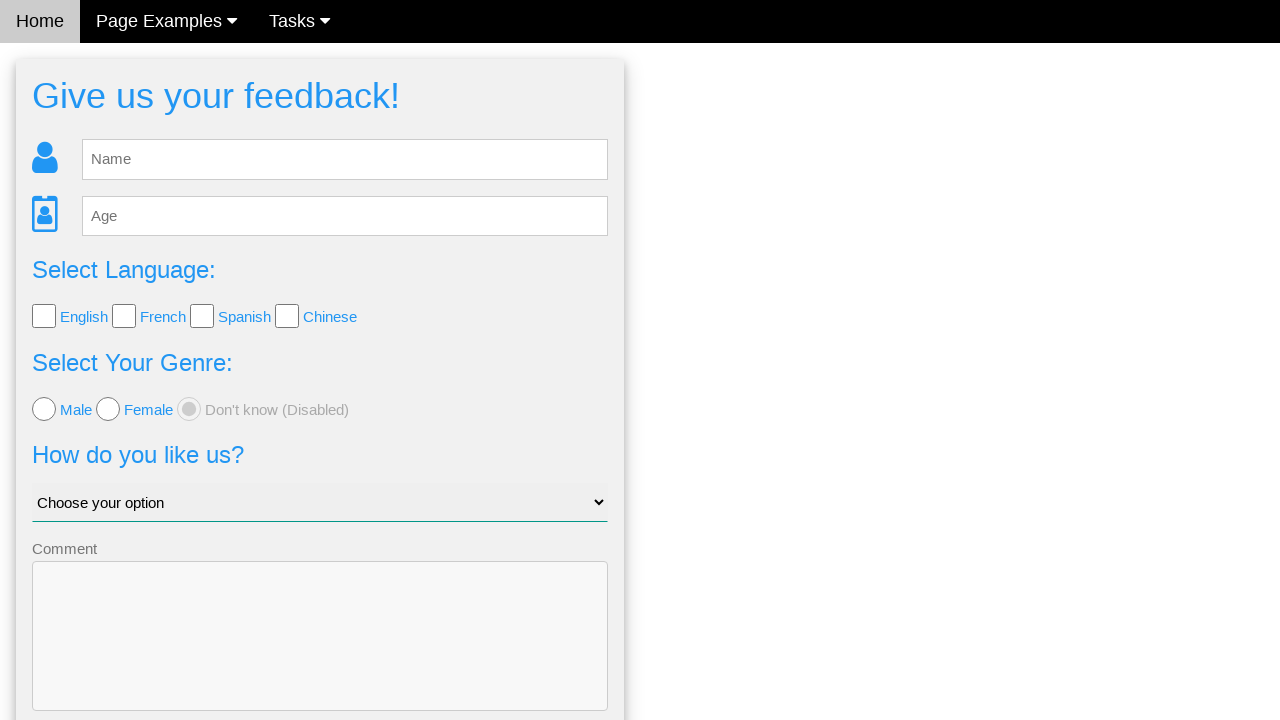

Verified checkbox is unchecked
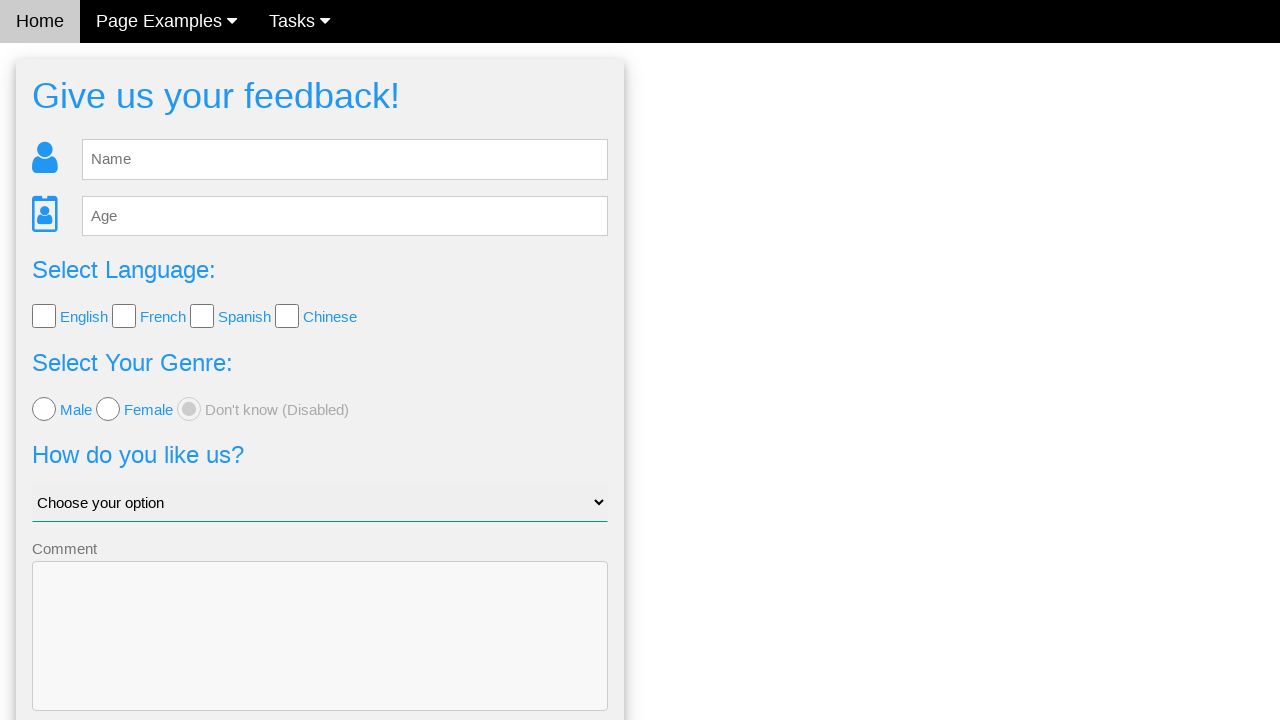

Verified checkbox is unchecked
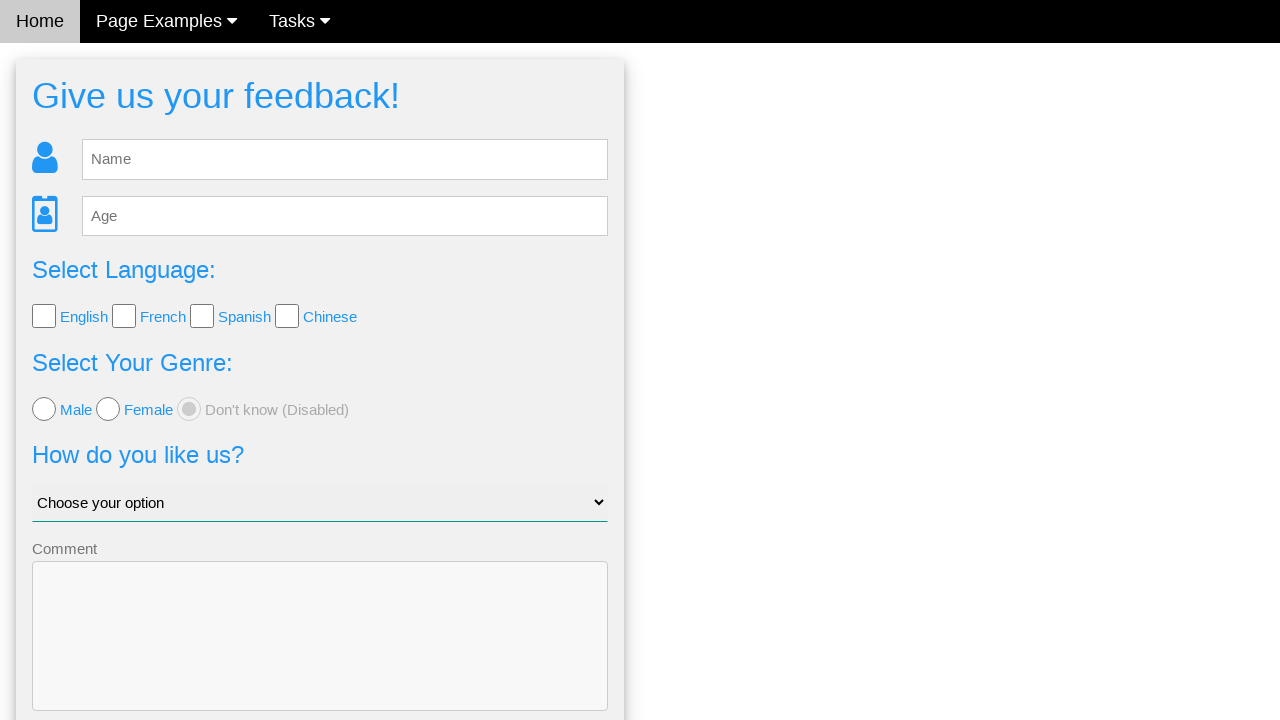

Verified checkbox is unchecked
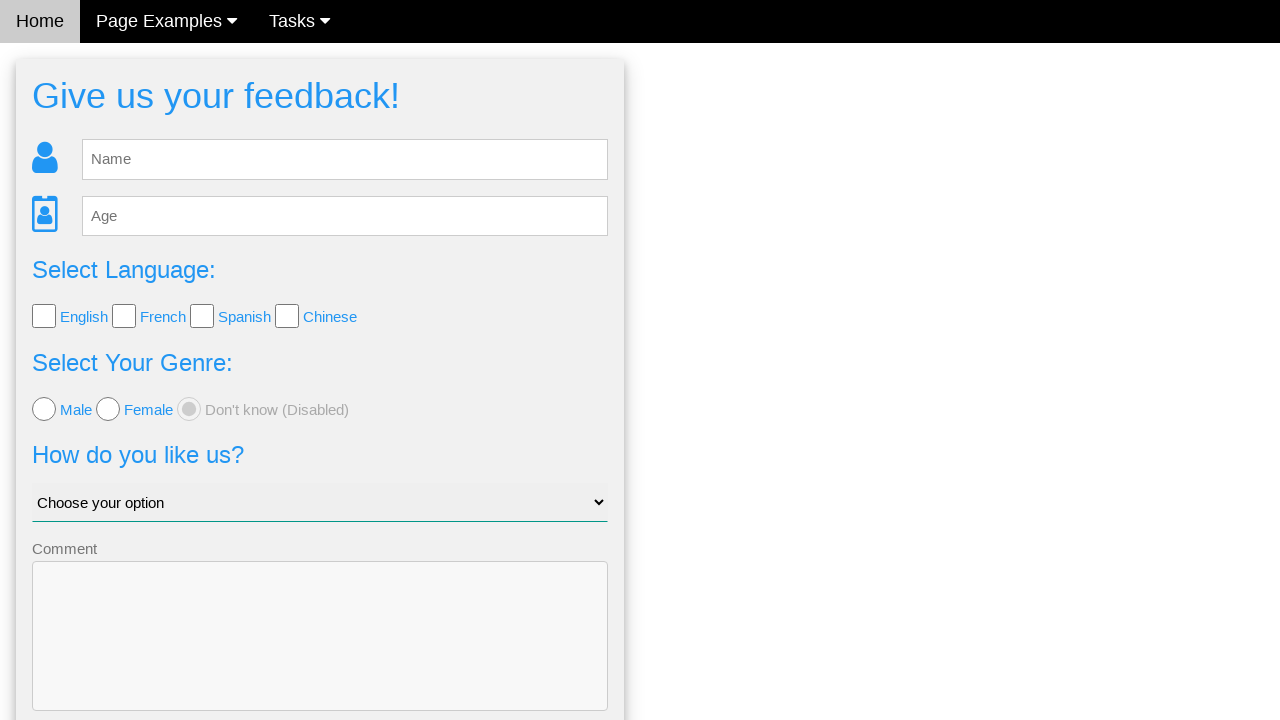

Verified checkbox is unchecked
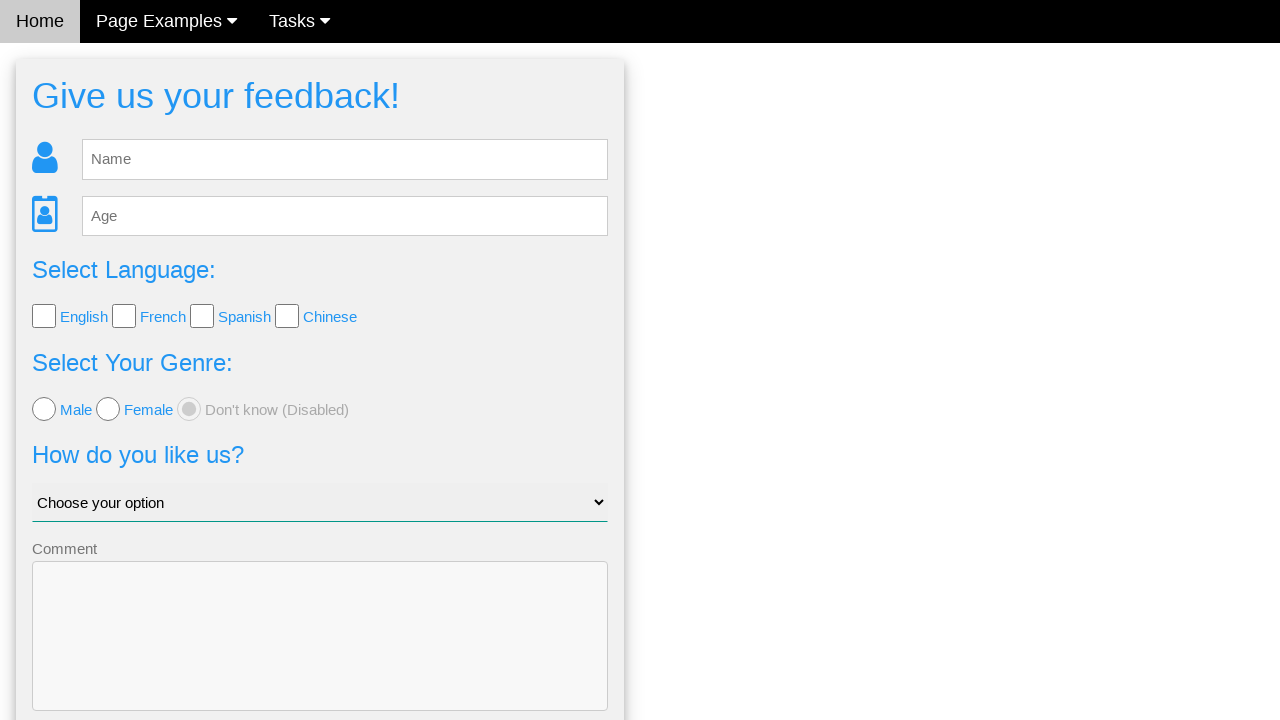

Located the third radio button option
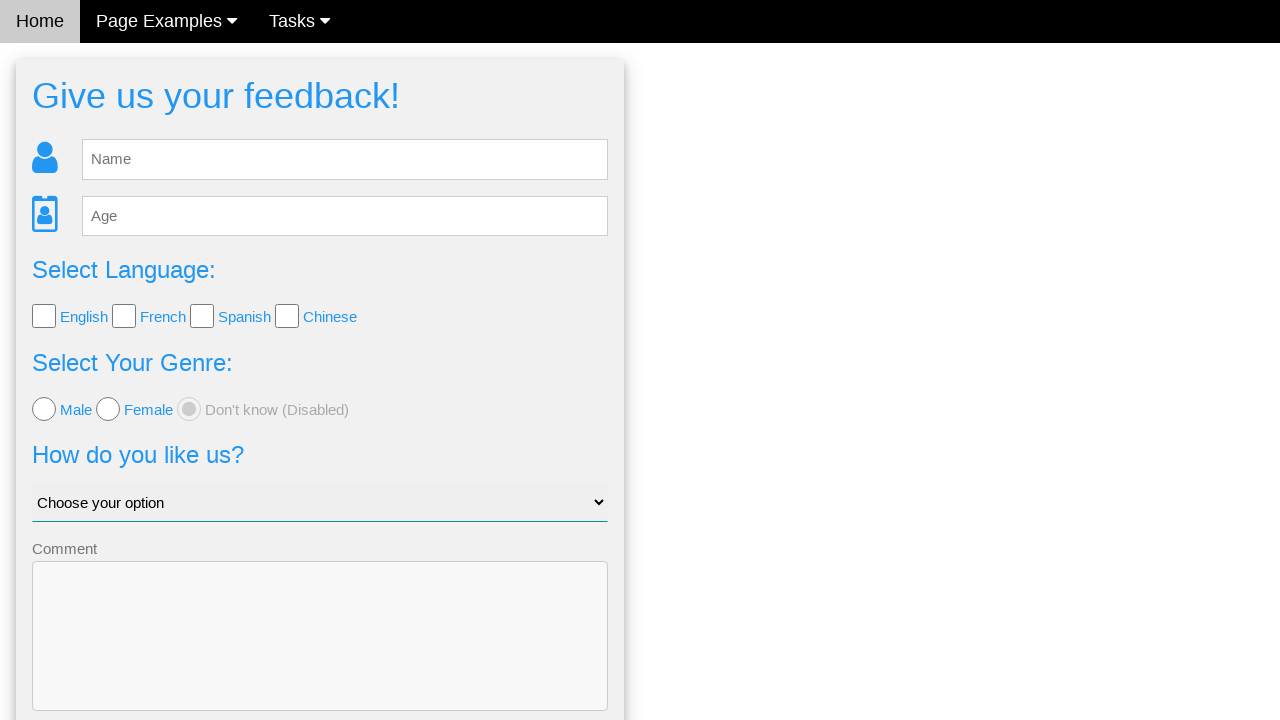

Verified that 'Don't know' radio option is selected by default
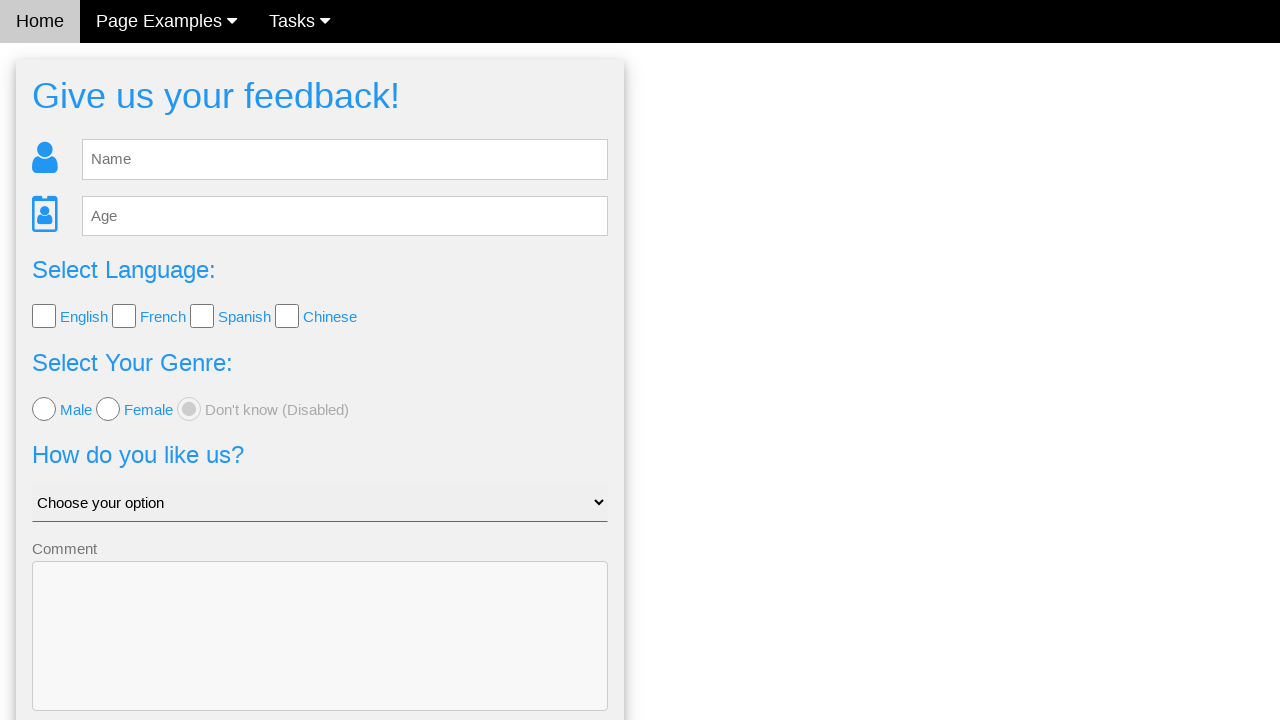

Selected 'Good' option in the dropdown on #like_us
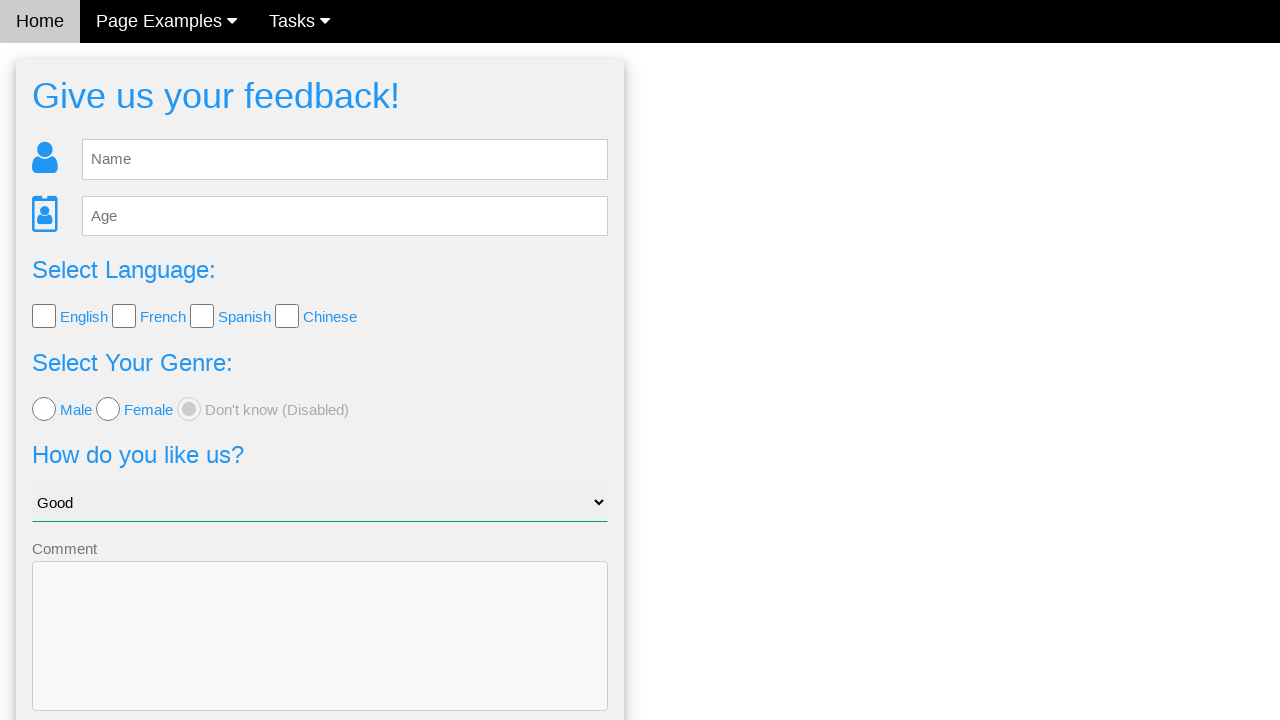

Located the send button
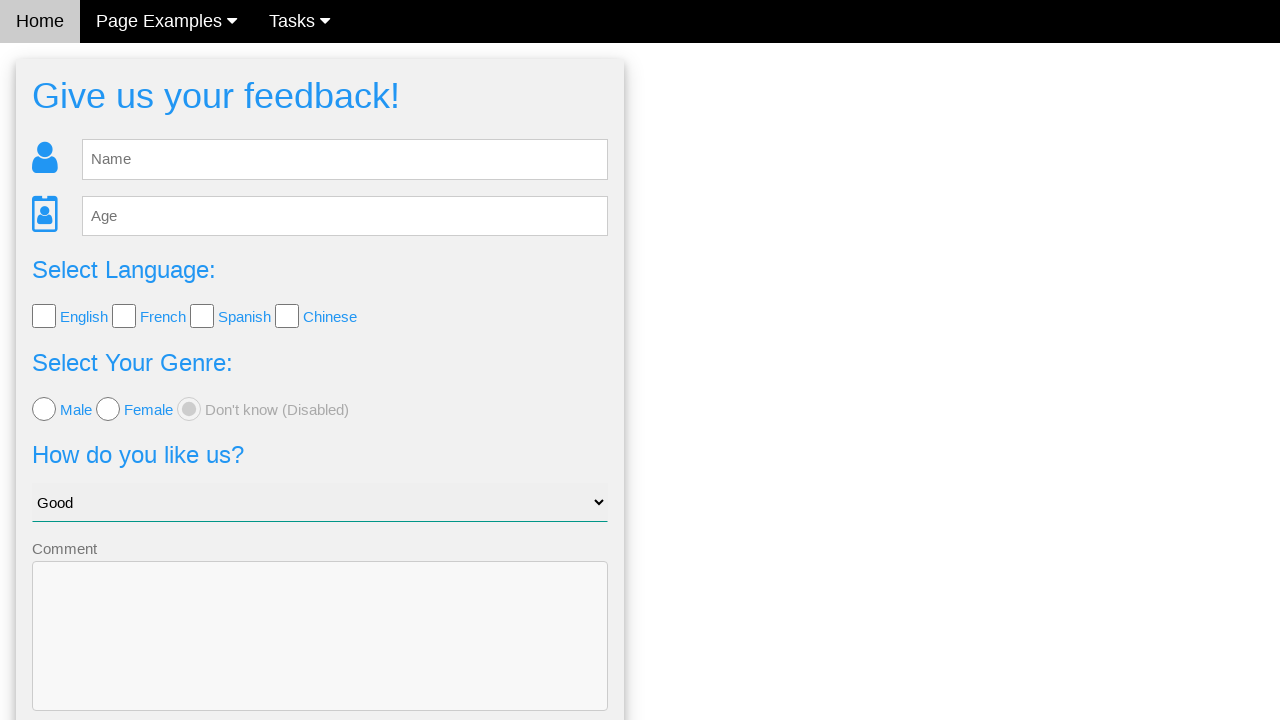

Verified send button has blue background (rgb(33, 150, 243))
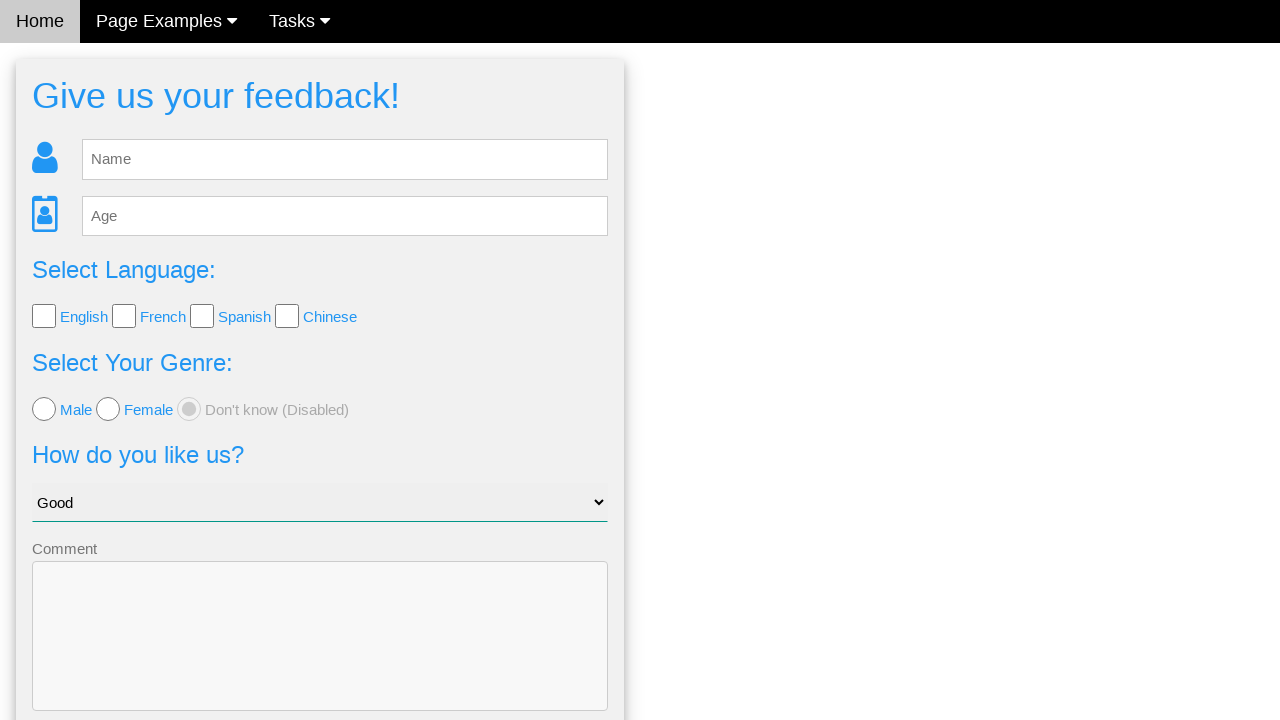

Verified send button has white text (rgb(255, 255, 255))
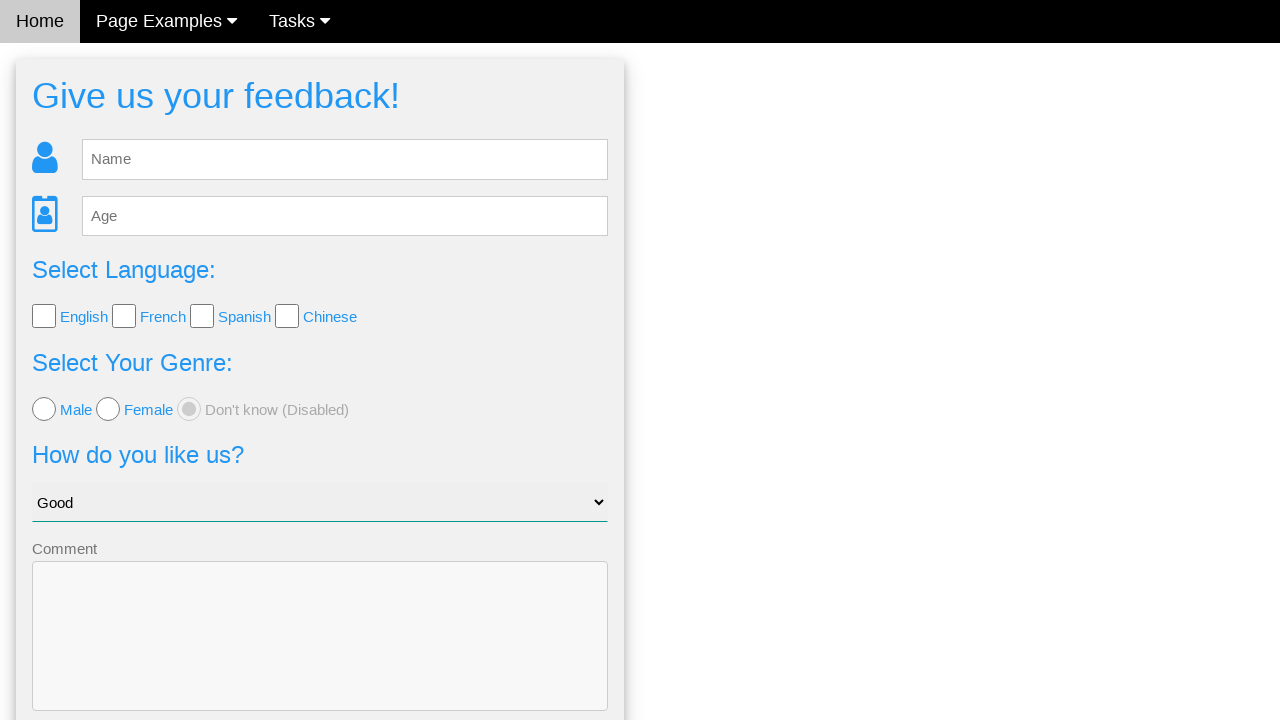

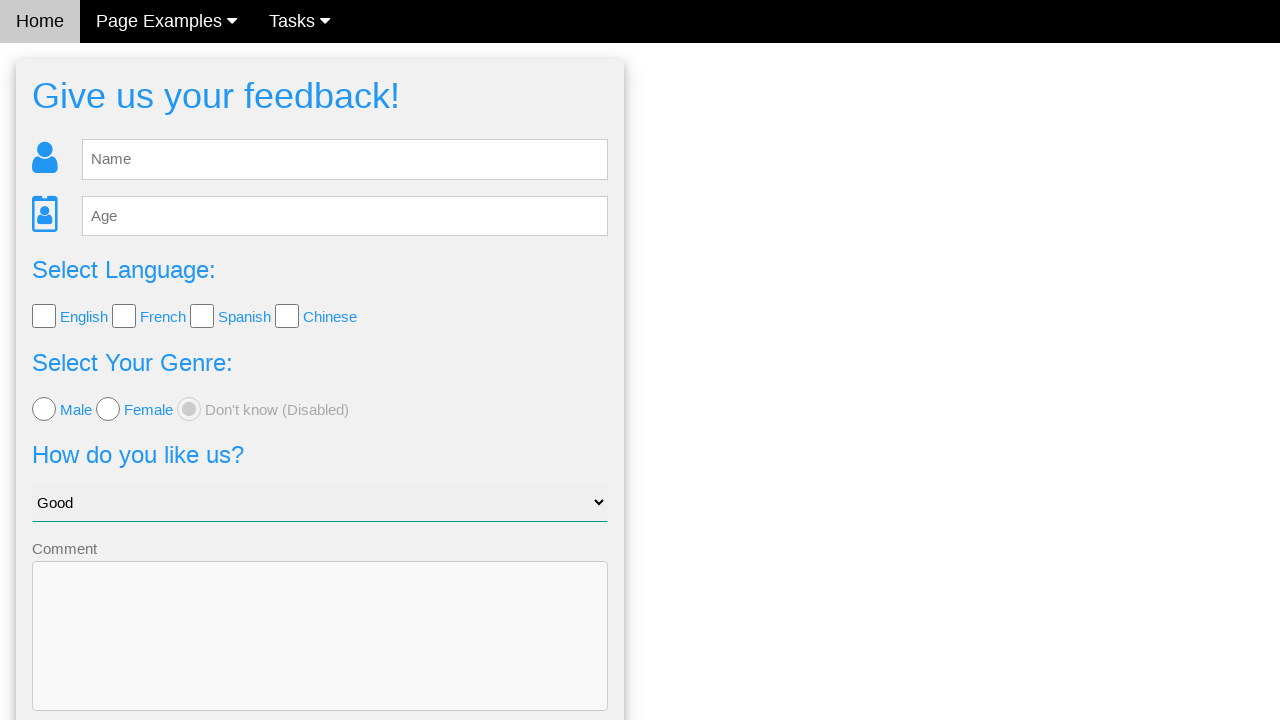